Tests the web tables form by clicking the Add button and filling in personal information fields including first name, last name, email, age, salary, and department.

Starting URL: https://demoqa.com/webtables

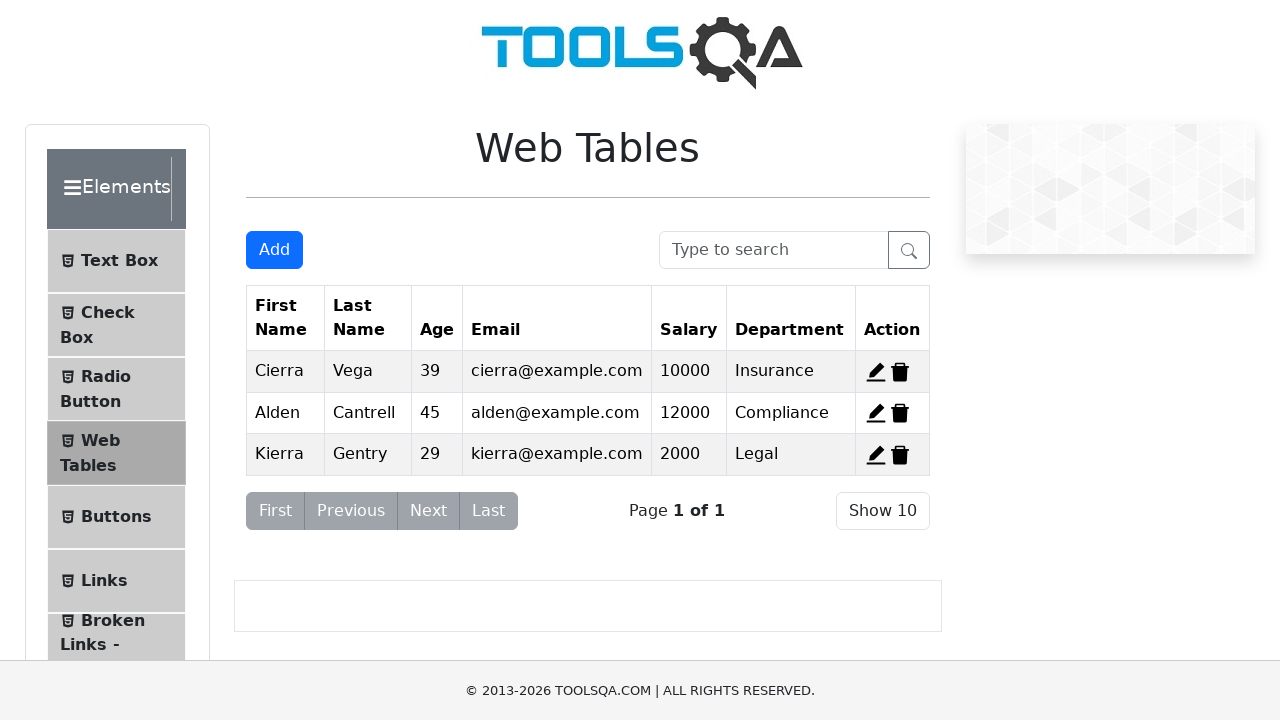

Clicked the Add button to open the registration form at (274, 250) on xpath=//button[@id='addNewRecordButton']
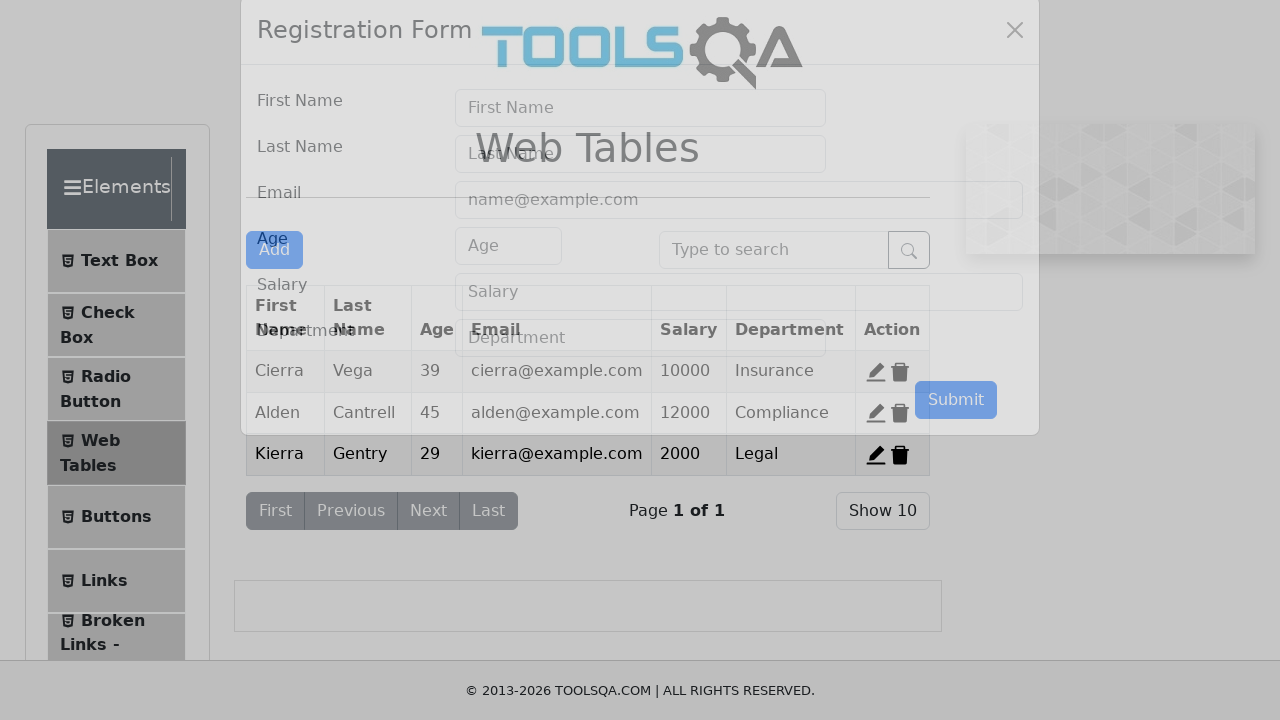

Form modal appeared and first name field is visible
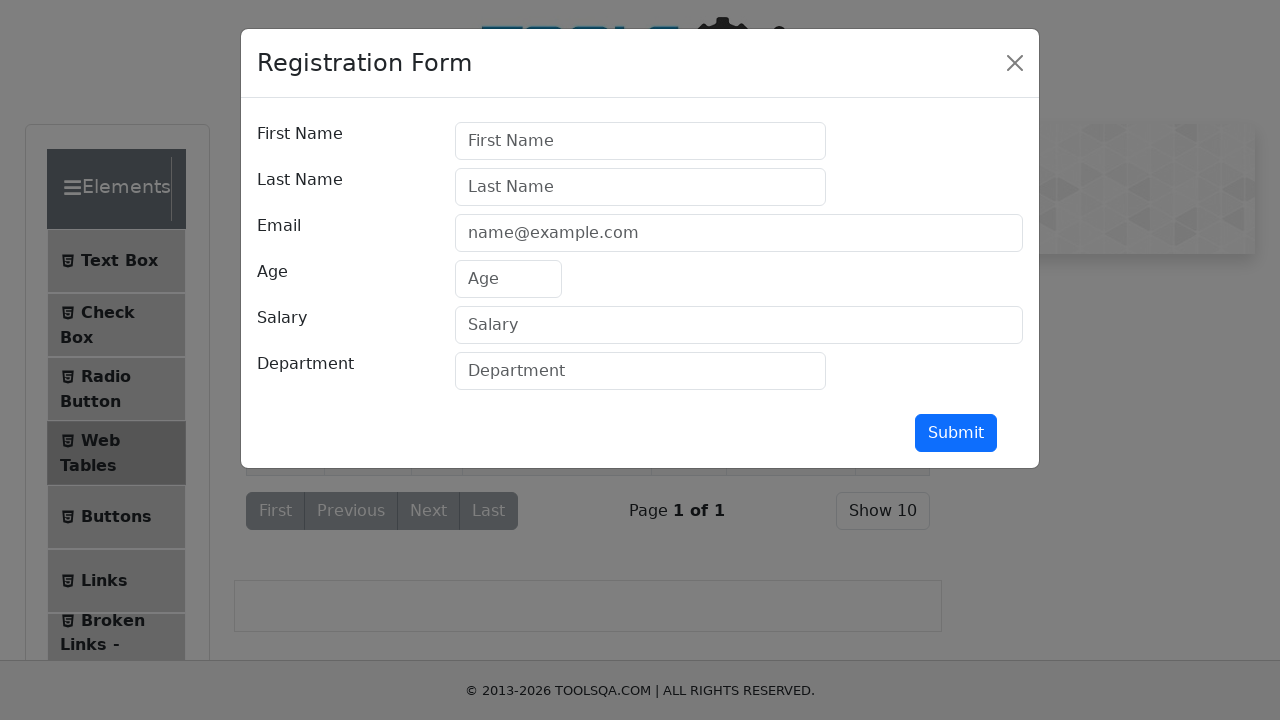

Filled first name field with 'Michael' on #firstName
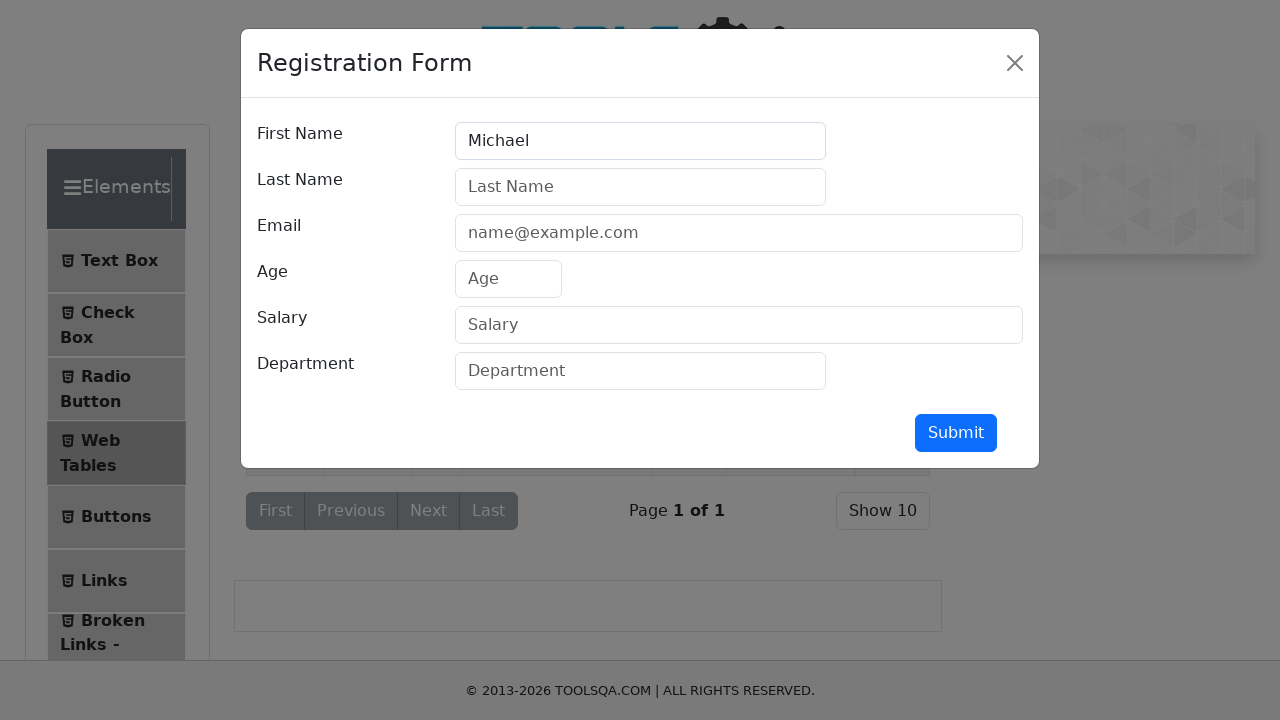

Filled last name field with 'Thompson' on #lastName
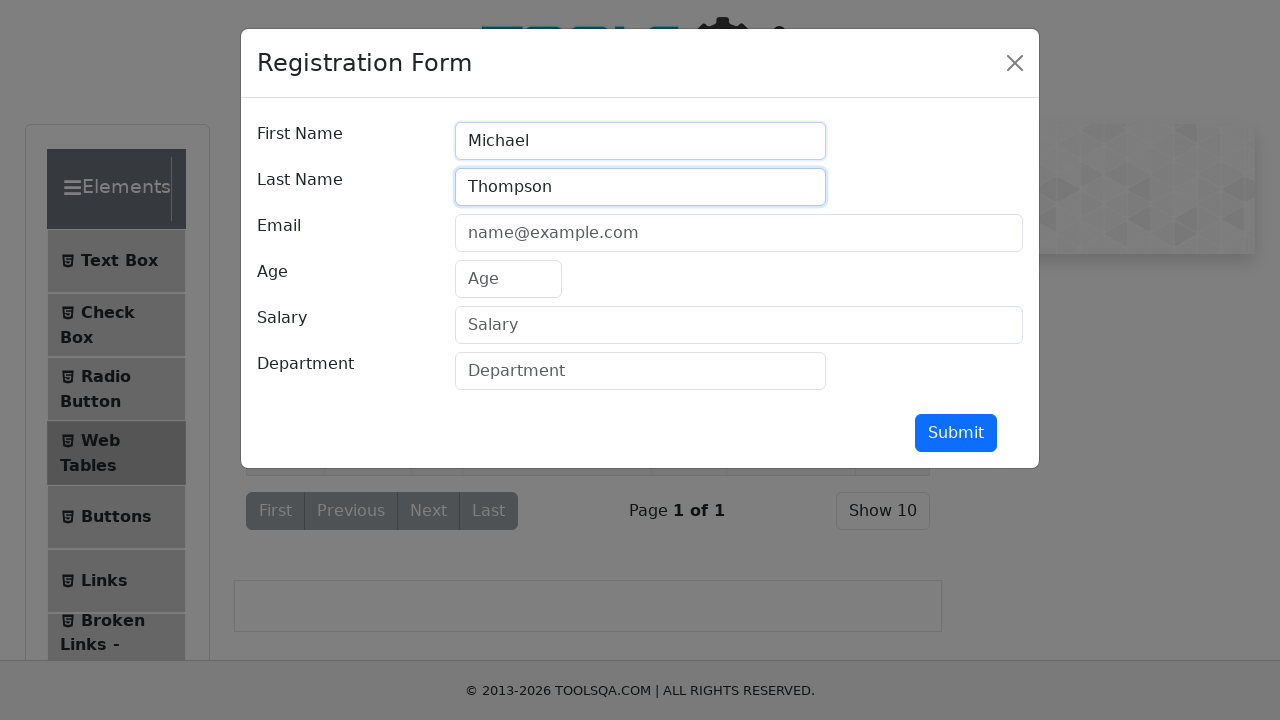

Filled email field with 'michael.thompson@testmail.com' on #userEmail
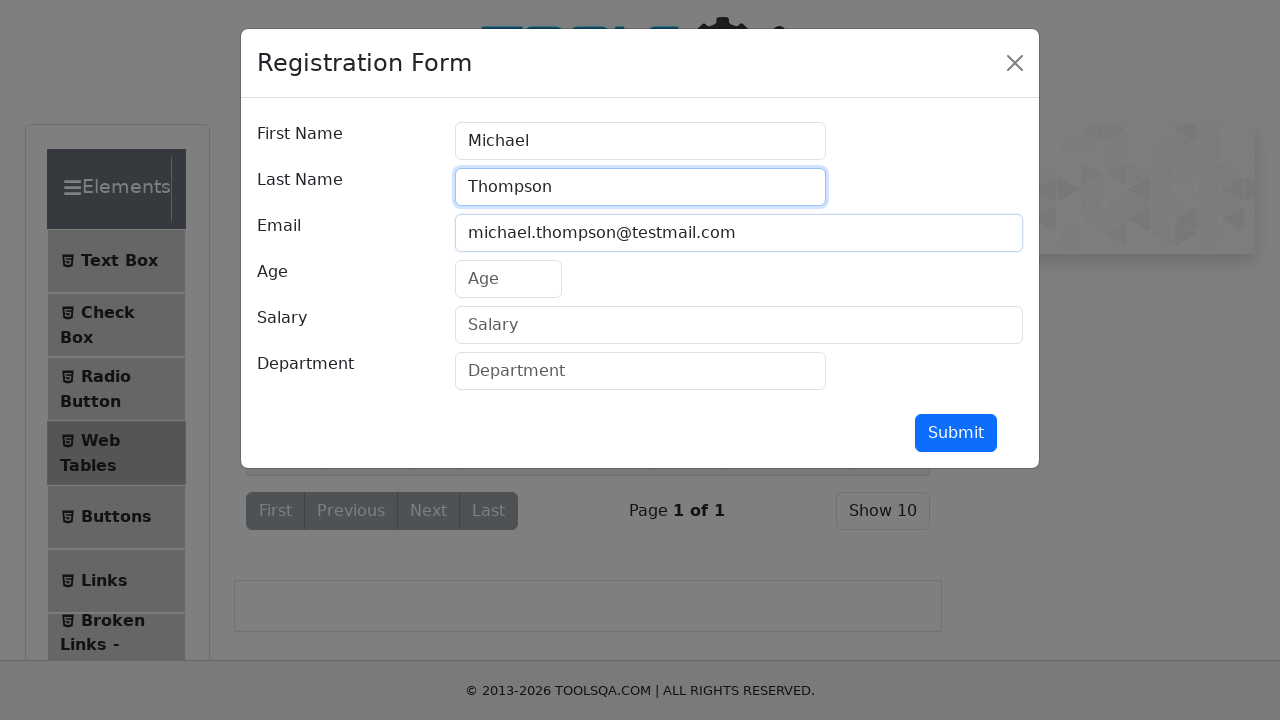

Filled age field with '32' on #age
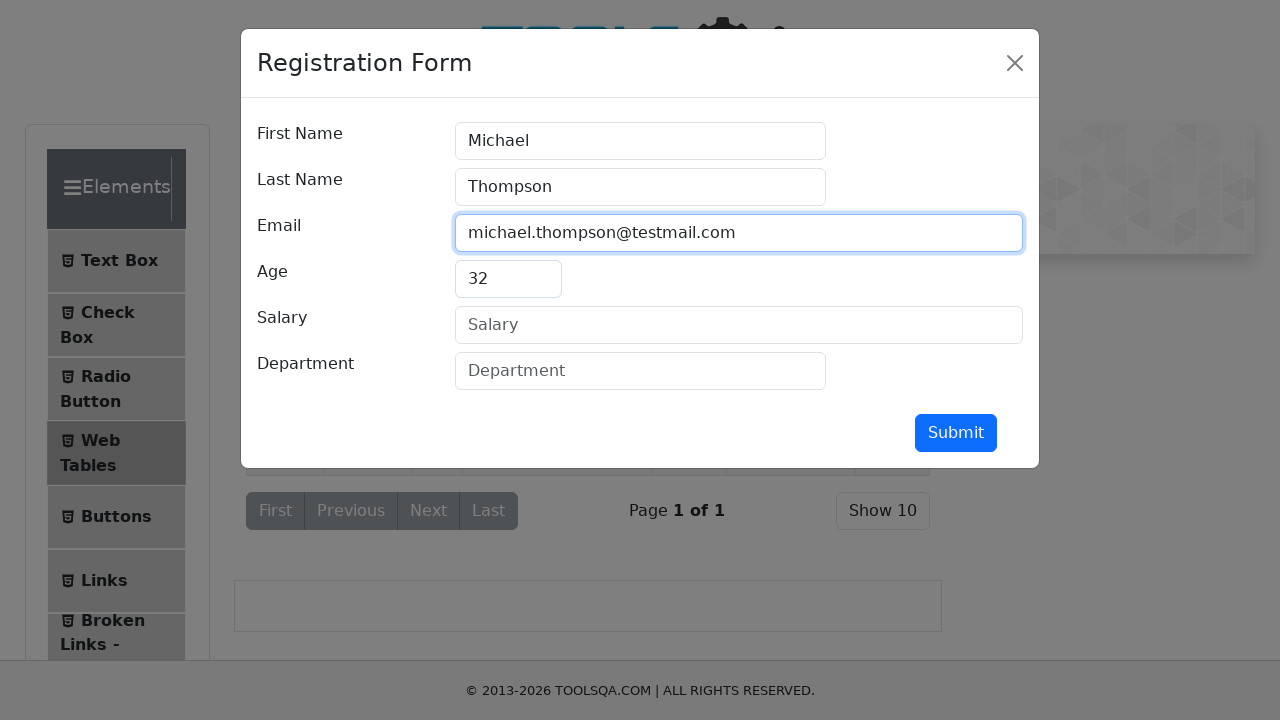

Filled salary field with '65000' on #salary
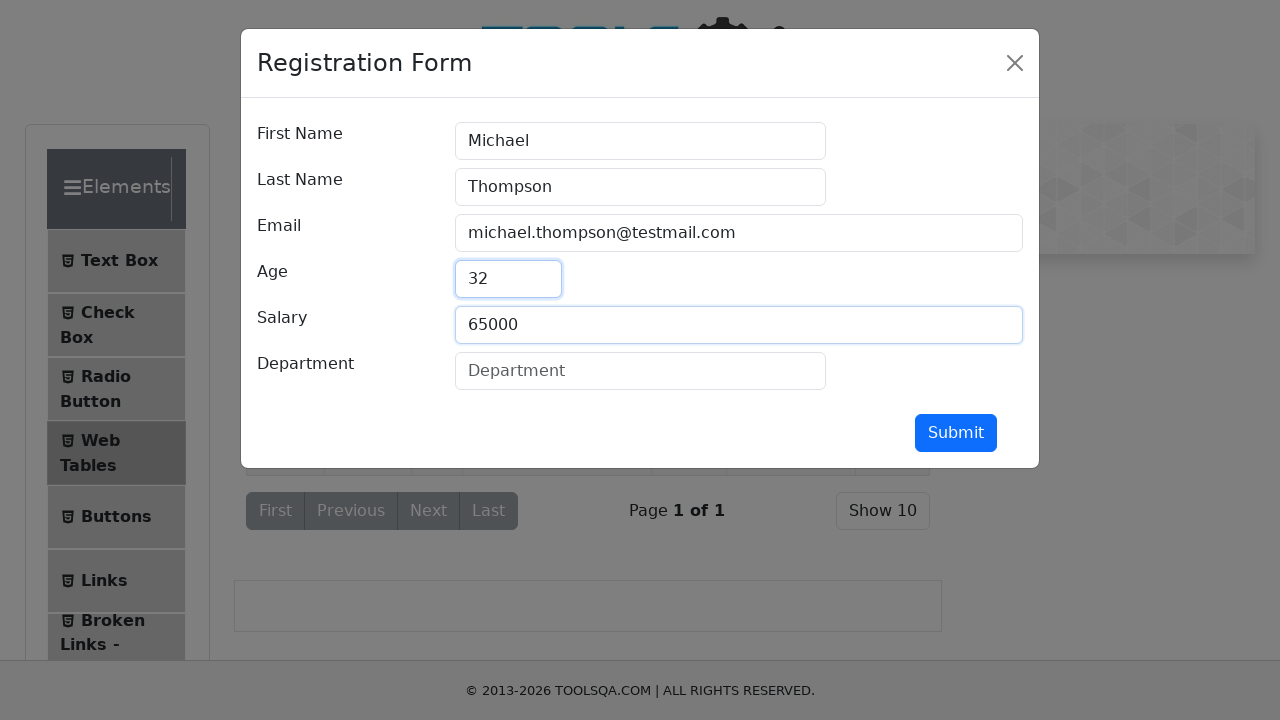

Filled department field with 'Engineering' on #department
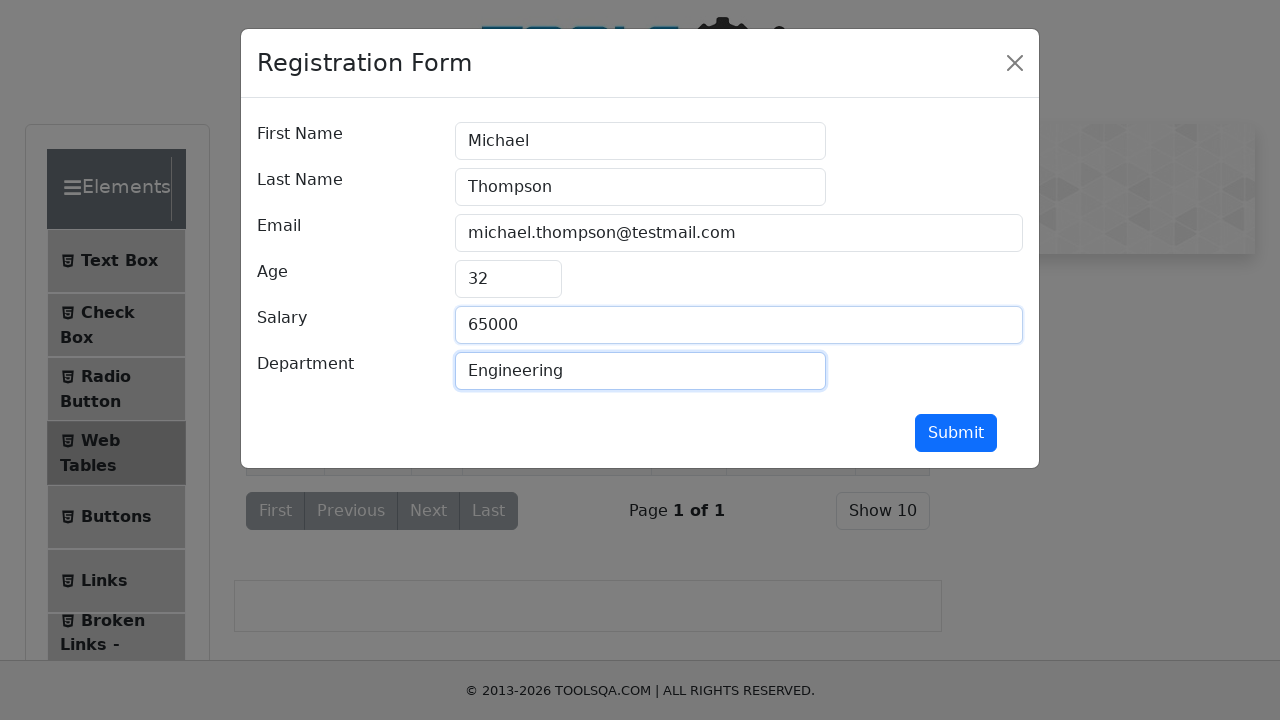

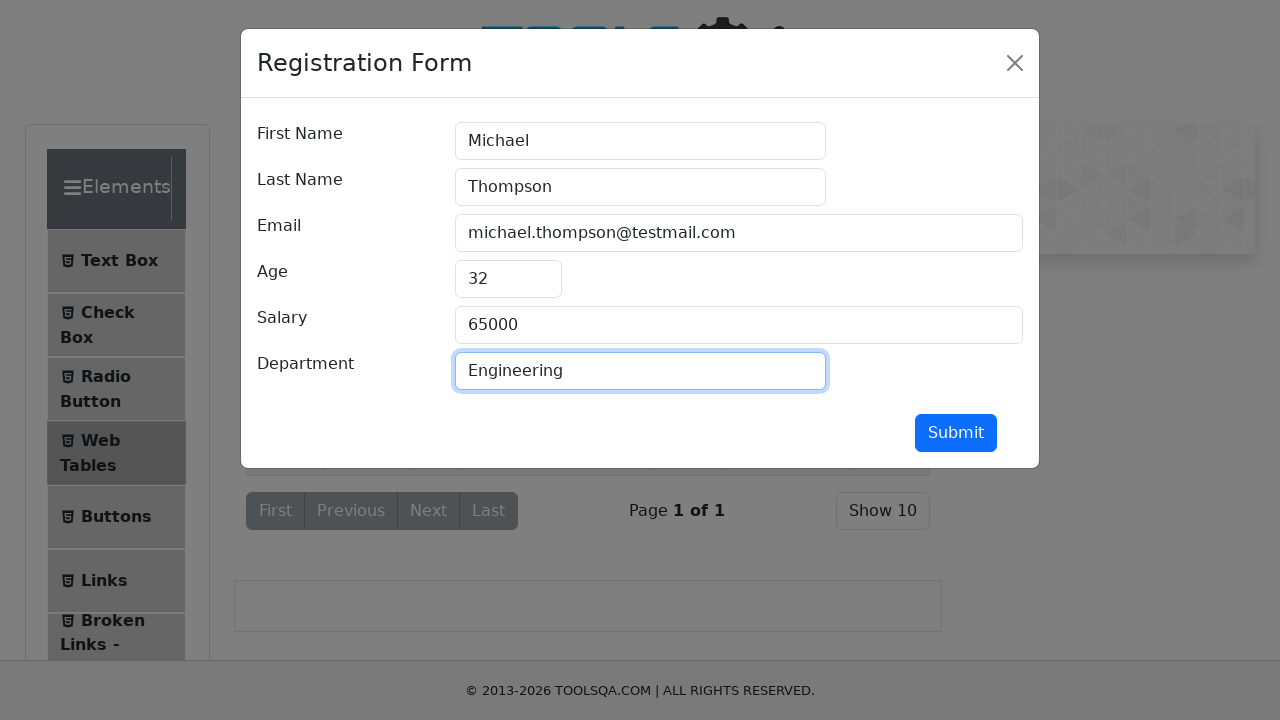